Navigates to Best Buy website and scrolls to the bottom of the page using JavaScript execution

Starting URL: https://www.bestbuy.com/

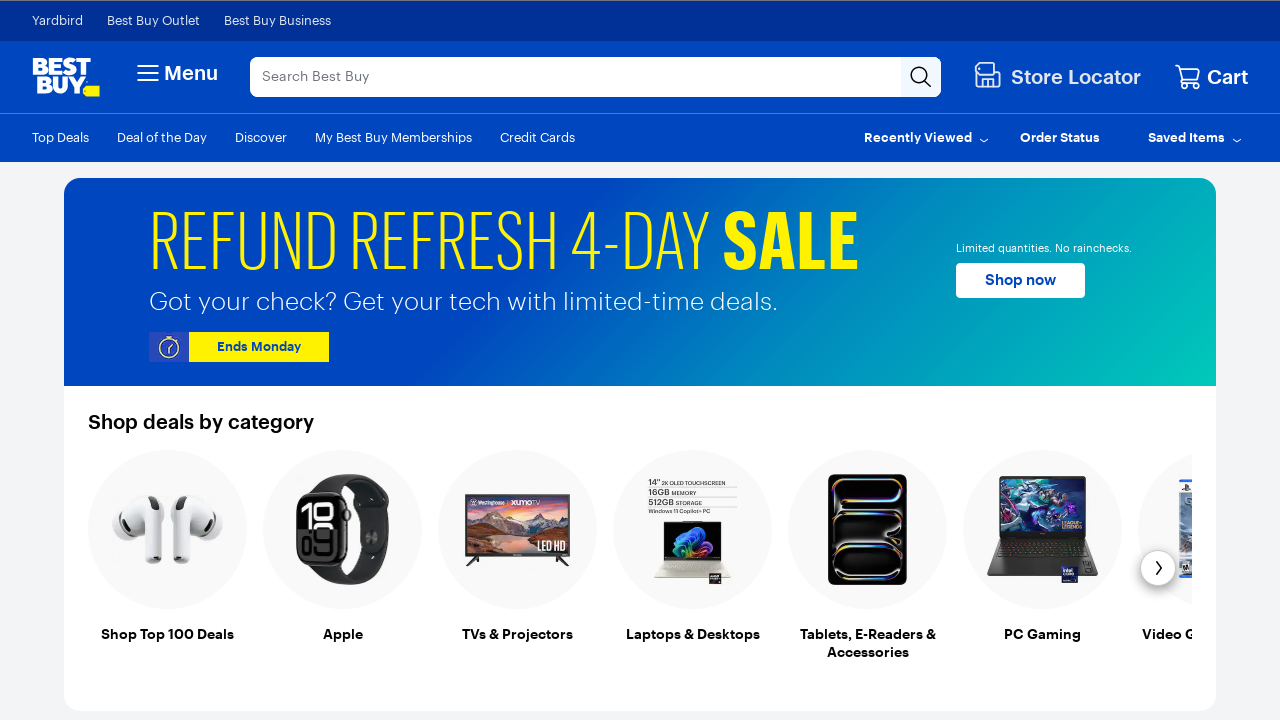

Navigated to Best Buy website
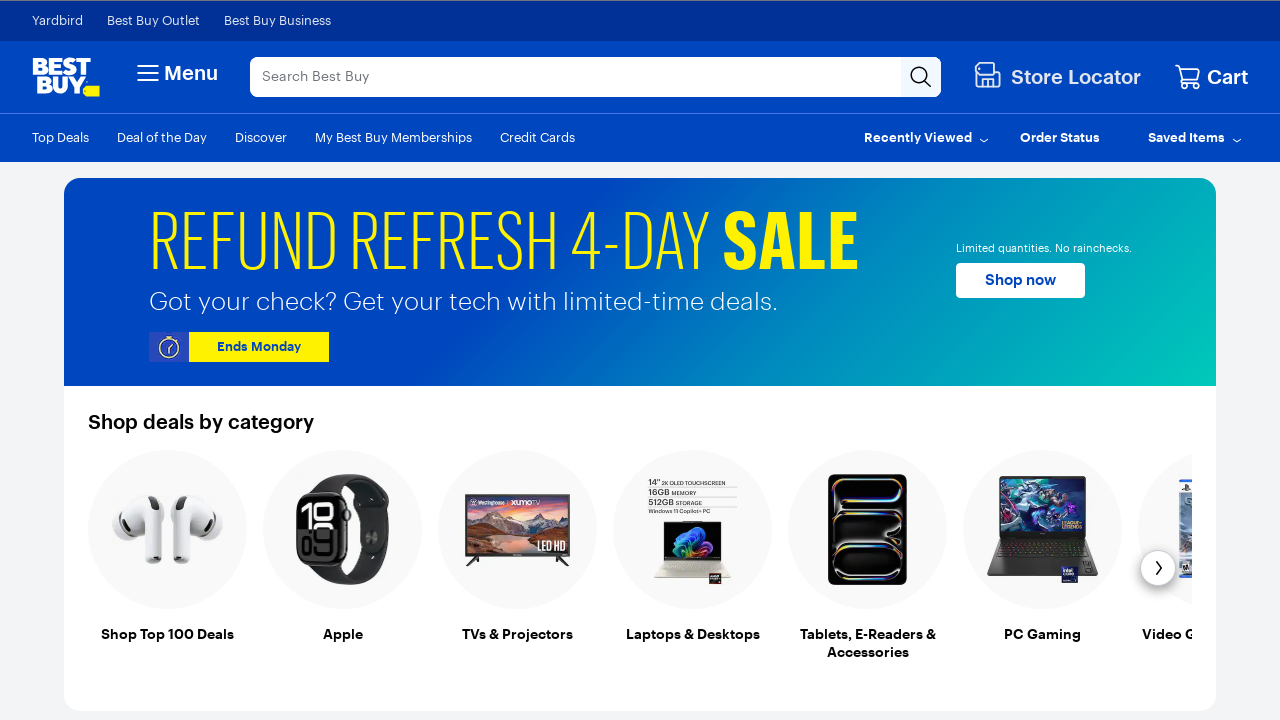

Scrolled to the bottom of the page using JavaScript
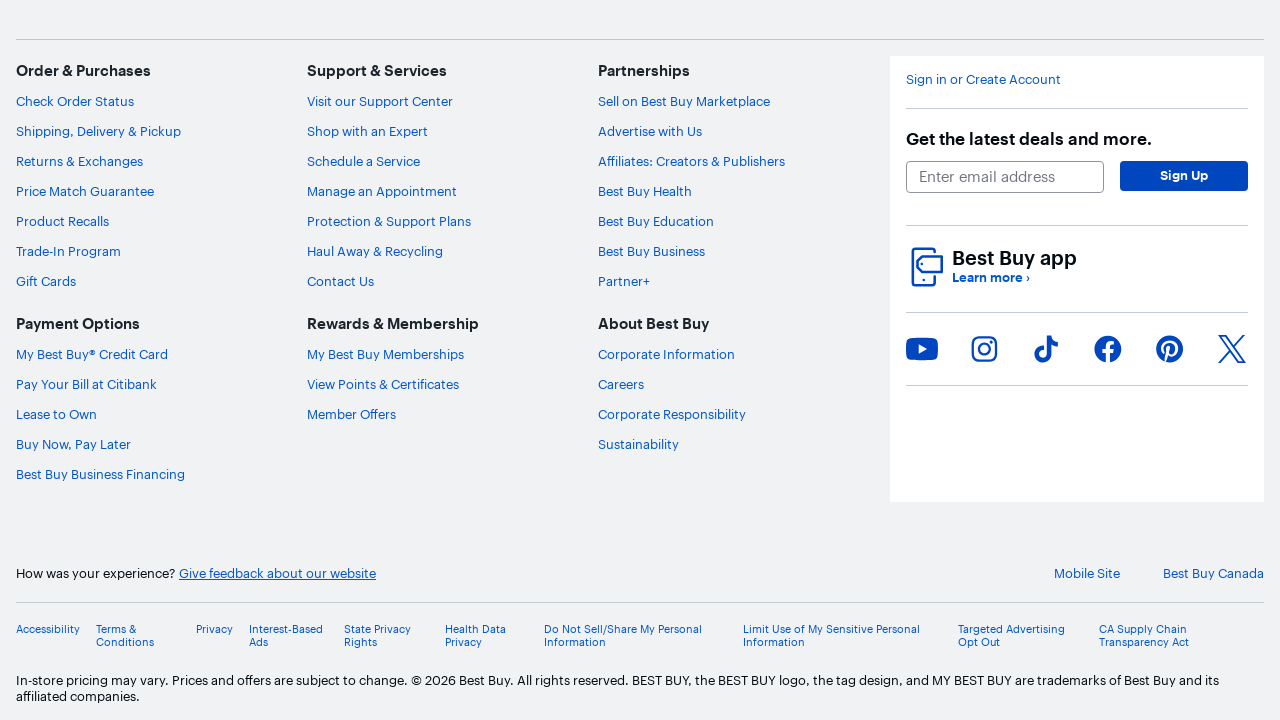

Waited for lazy-loaded content to load
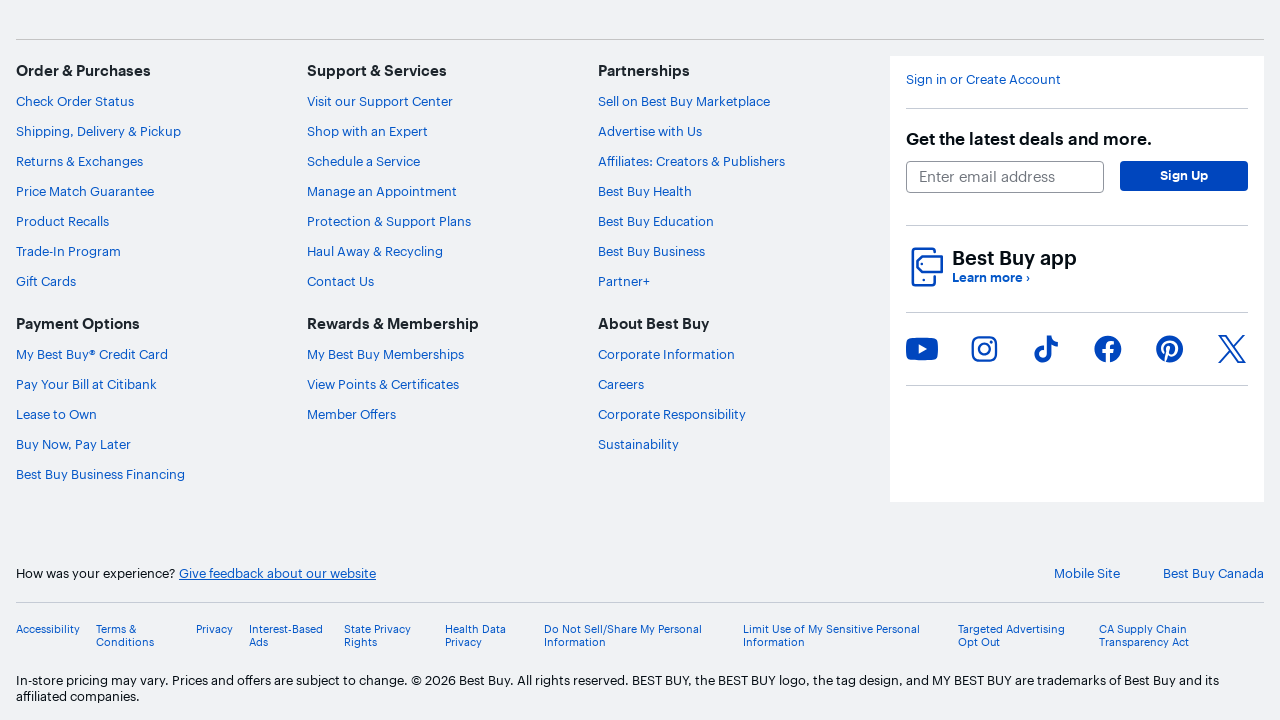

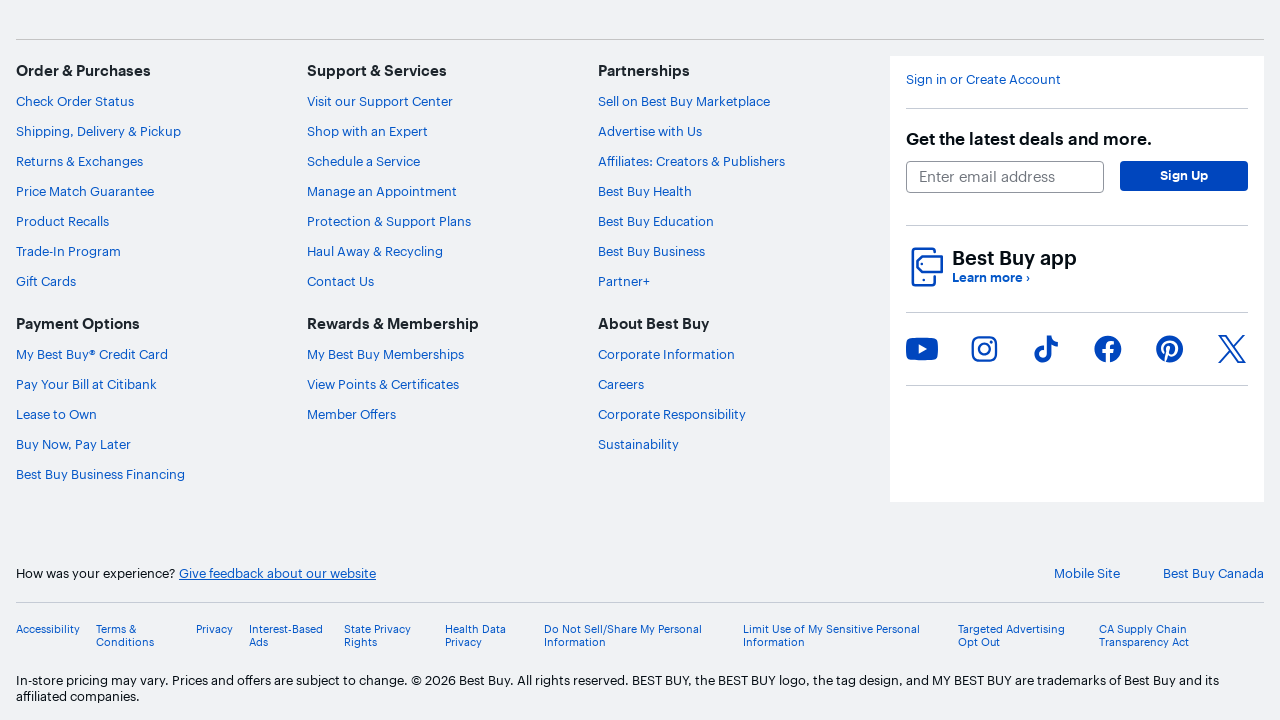